Tests clicking a radio button (sex-1) on a practice form page

Starting URL: https://awesomeqa.com/practice.html

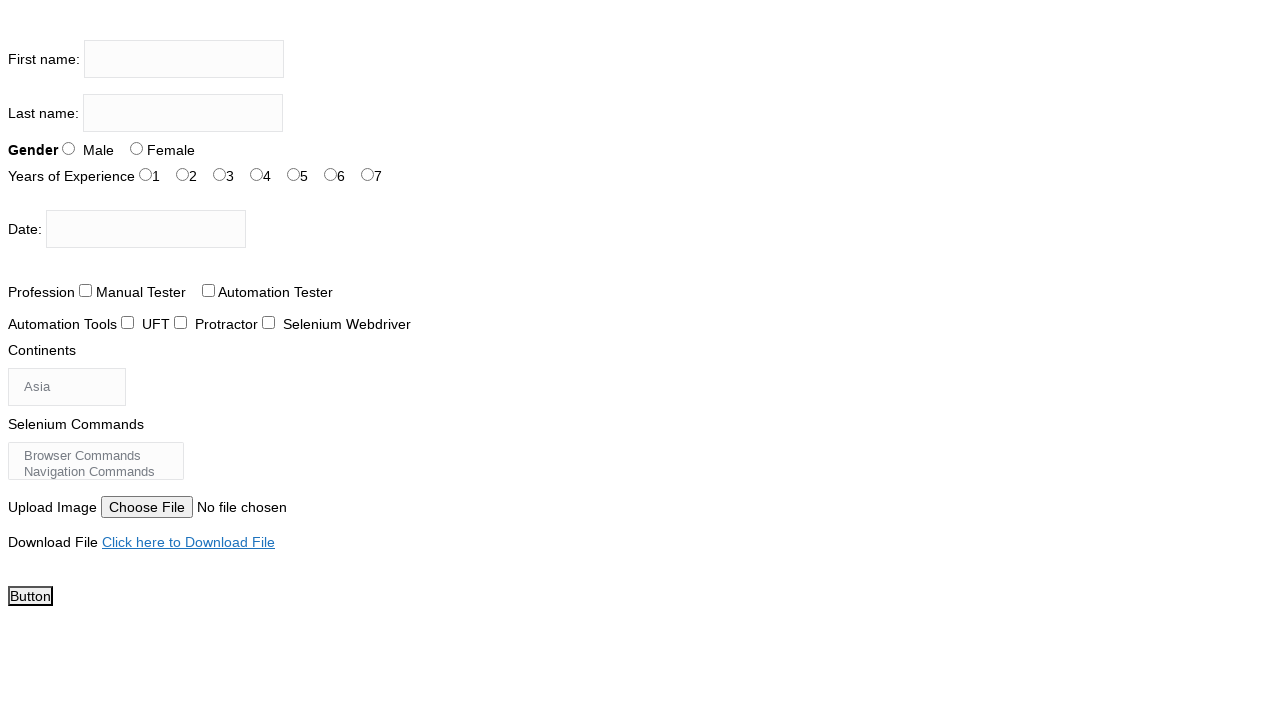

Navigated to practice form page
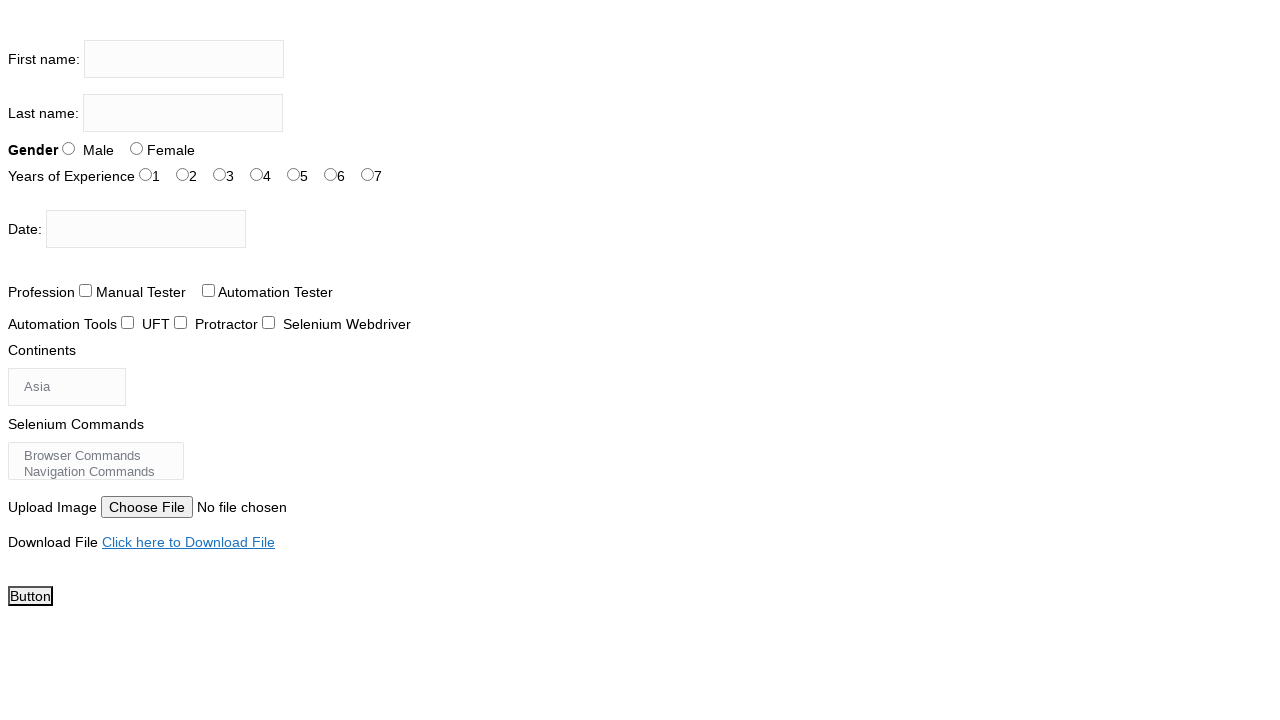

Clicked sex-1 radio button at (136, 148) on #sex-1
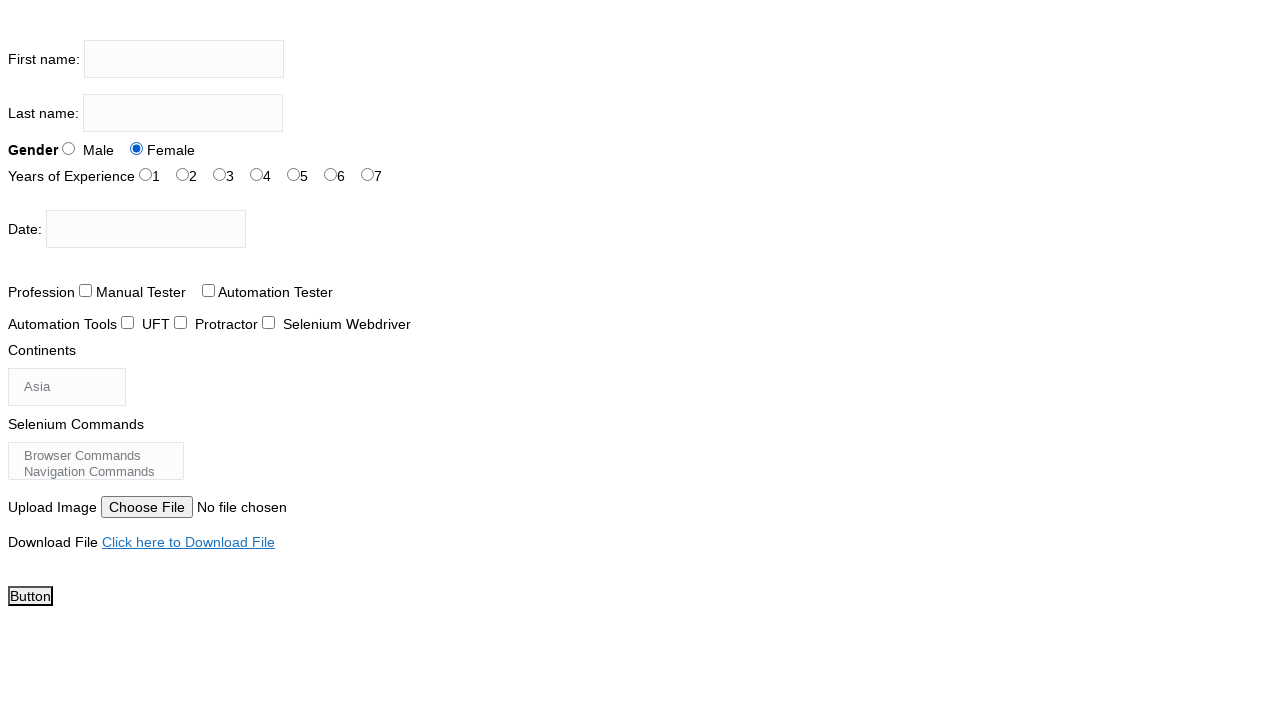

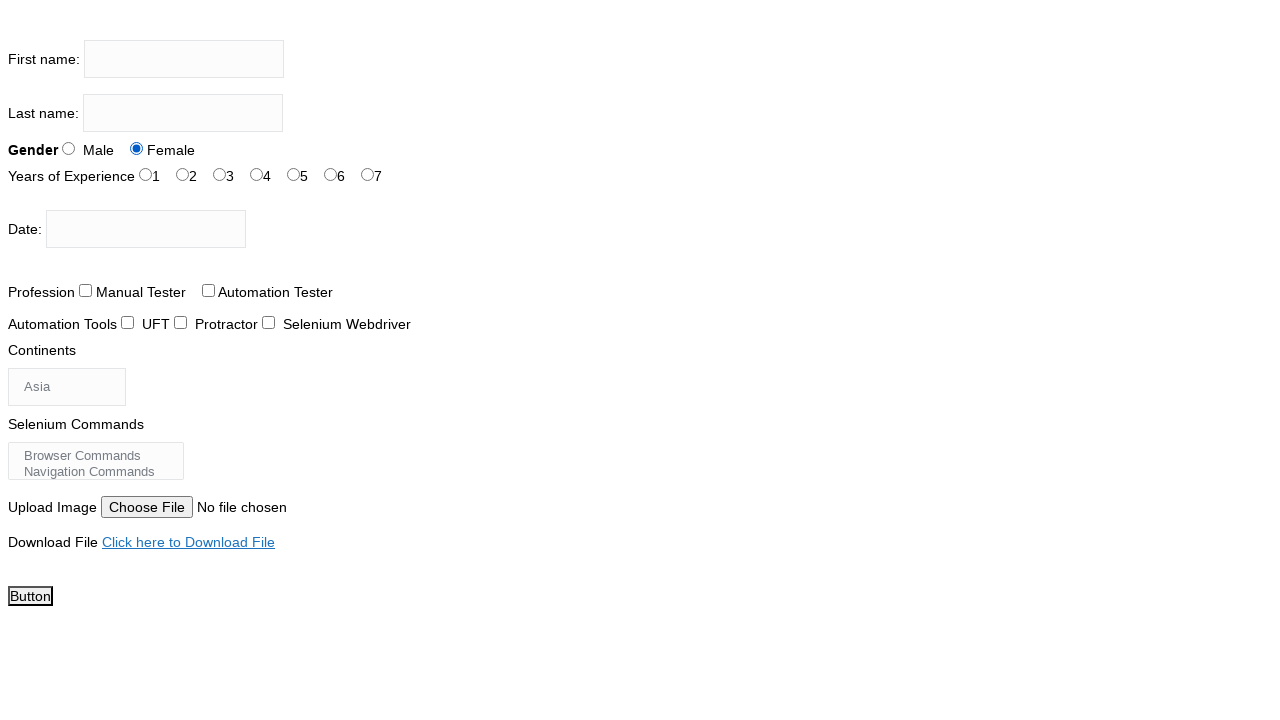